Tests A/B test opt-out functionality by adding a cookie after visiting the page and verifying the opt-out message appears

Starting URL: http://the-internet.herokuapp.com/abtest

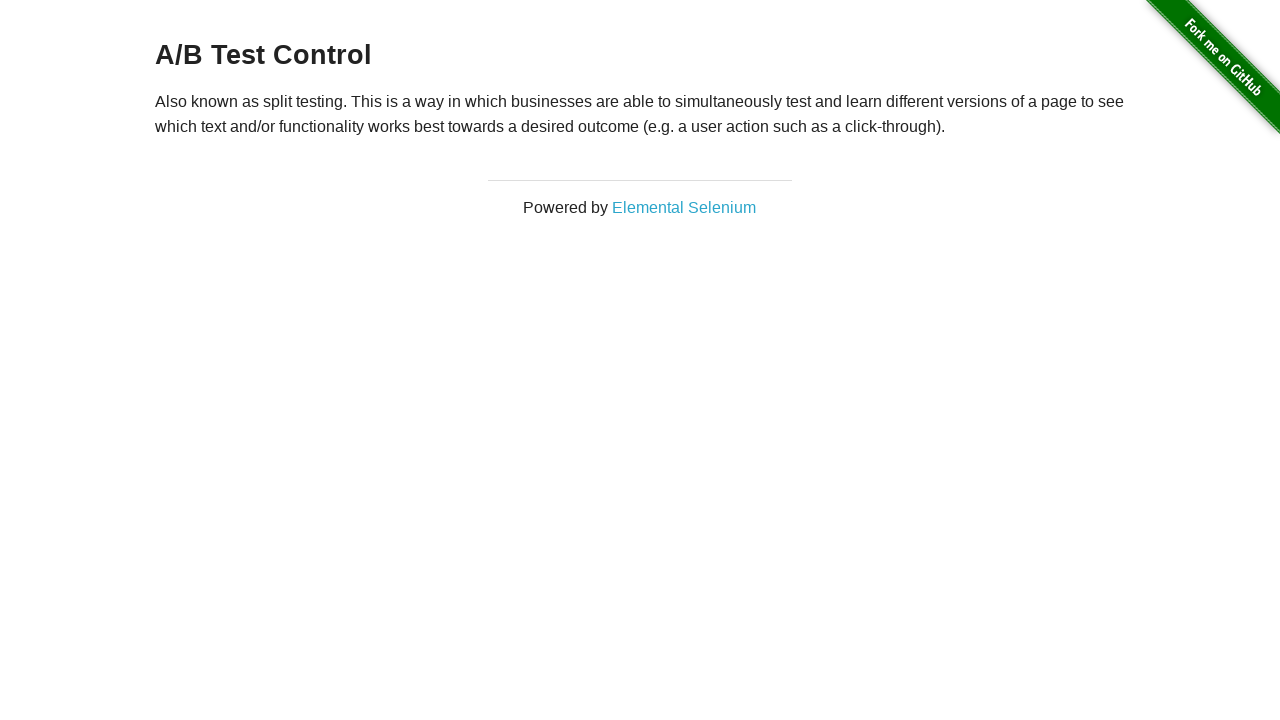

Retrieved initial heading text from A/B test page
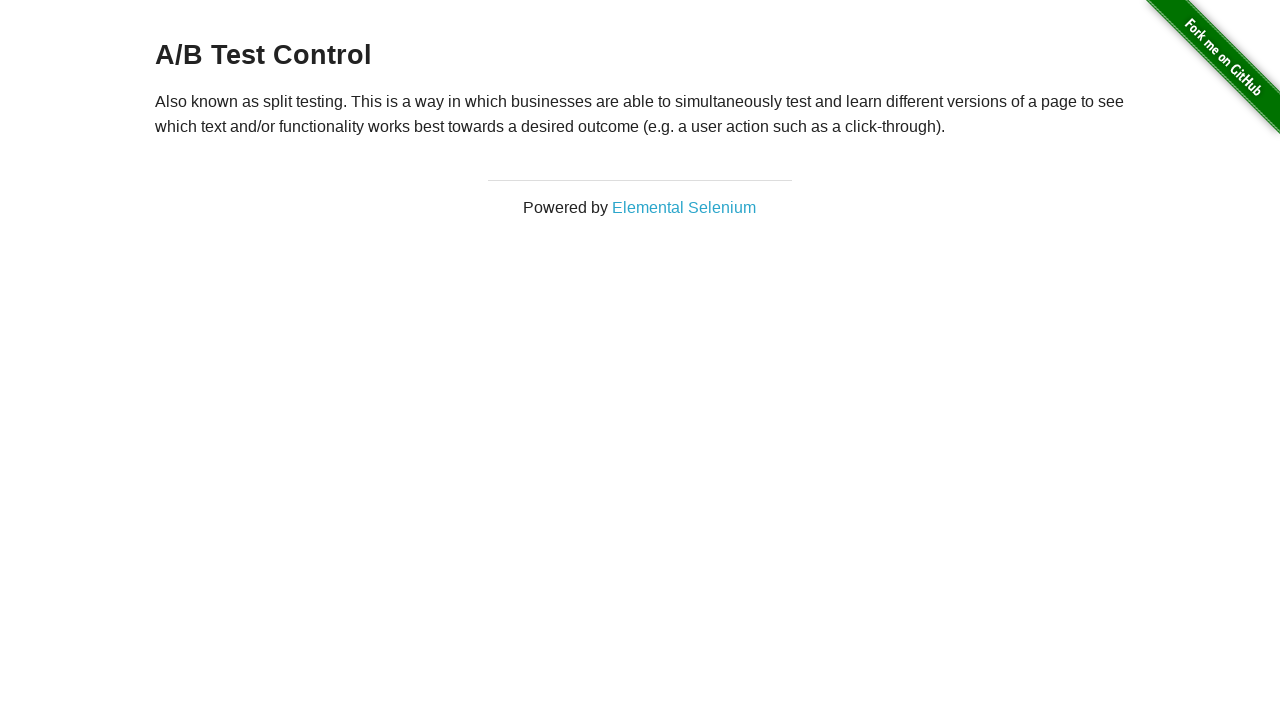

Verified heading starts with 'A/B Test'
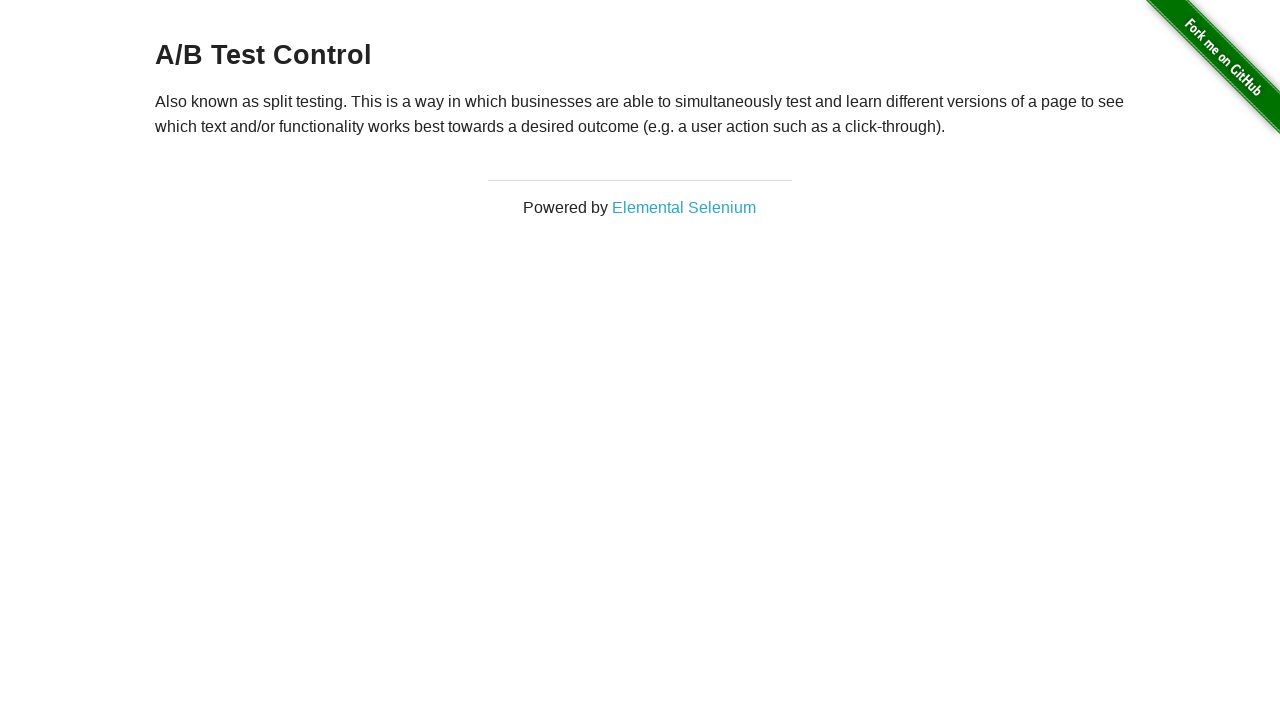

Added optimizelyOptOut cookie to opt out of A/B test
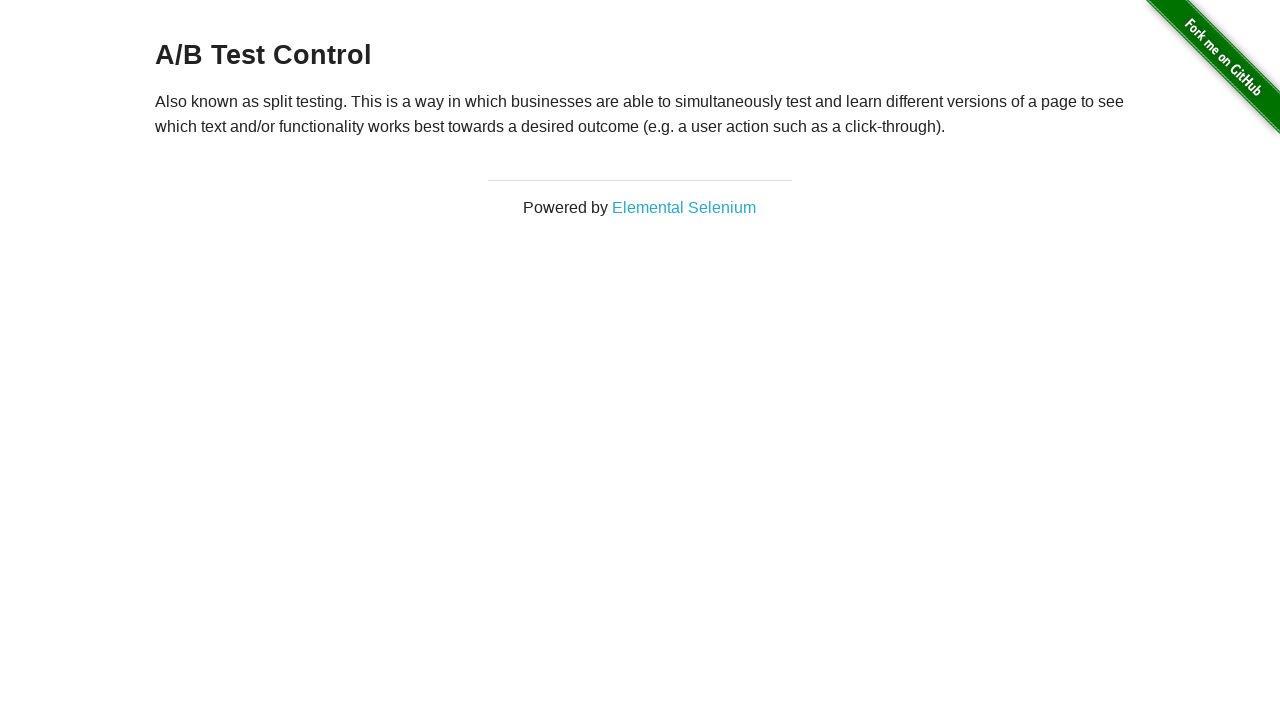

Reloaded page to apply opt-out cookie
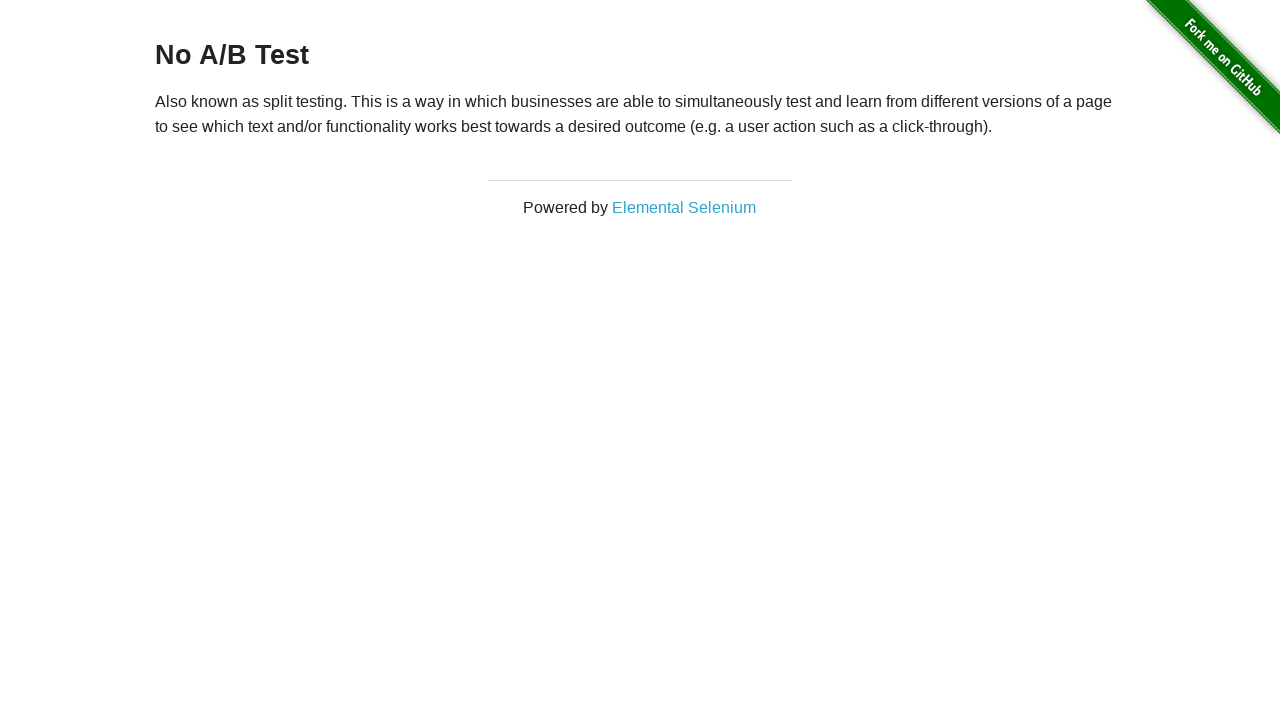

Verified opt-out message displays 'No A/B Test'
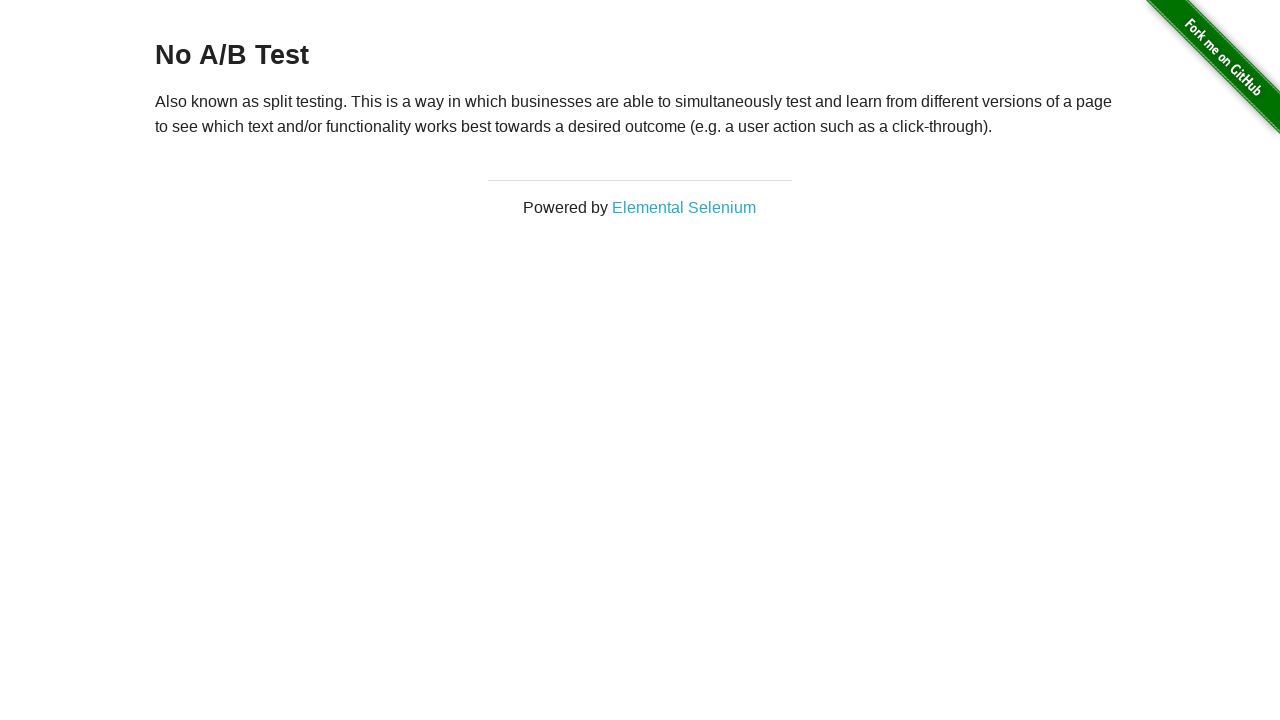

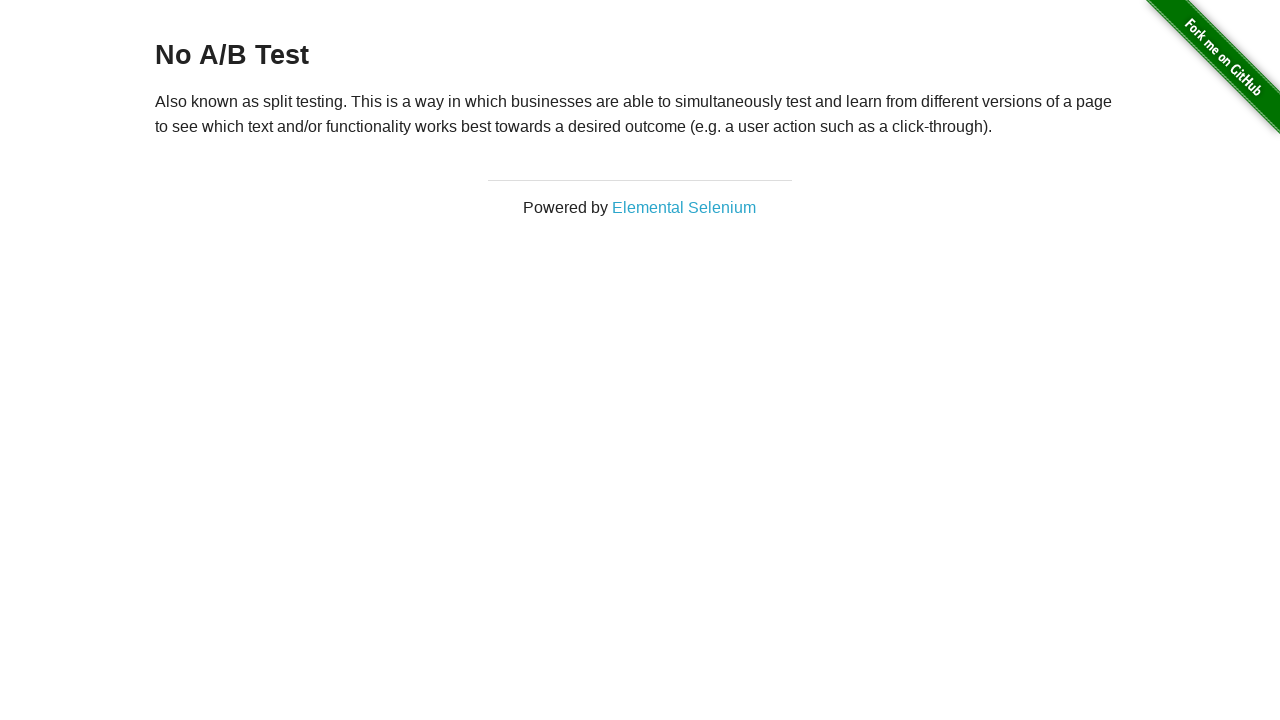